Tests multi-selection box by selecting Hyundai option

Starting URL: http://omayo.blogspot.com/

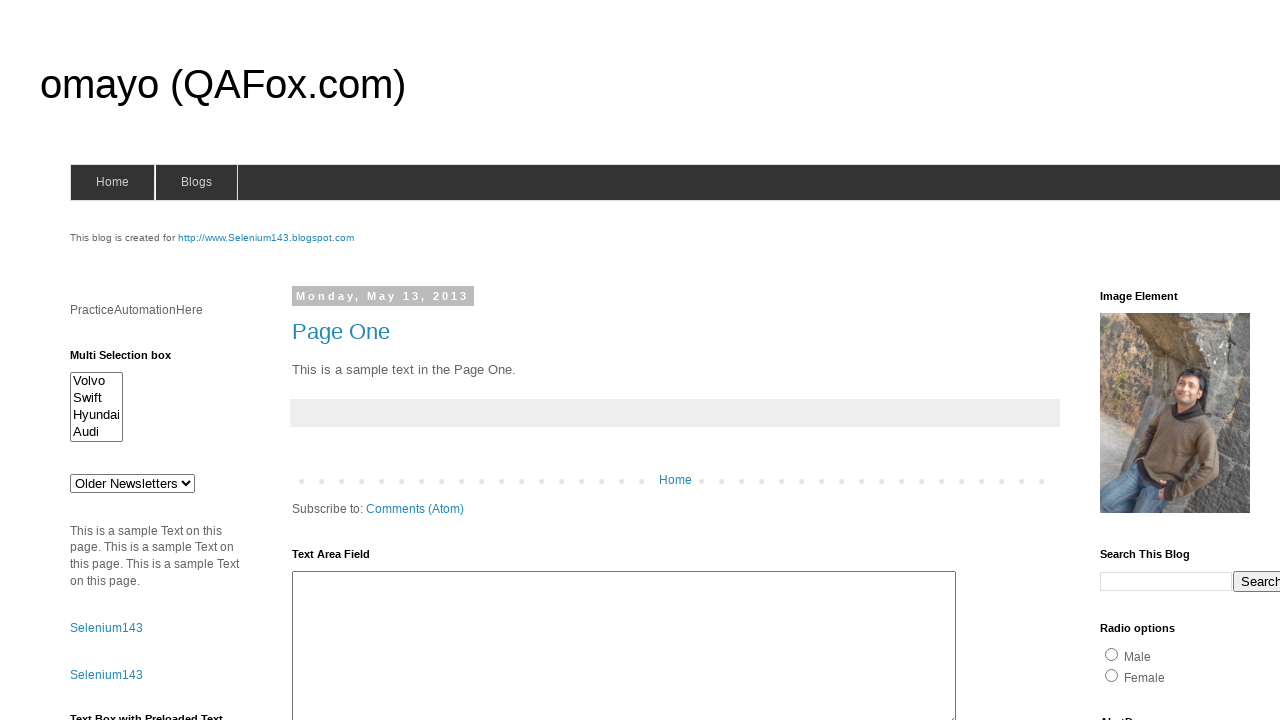

Clicked on Hyundai option in multi-selection box at (96, 415) on xpath=//option[contains(text(),'Hyundai')]
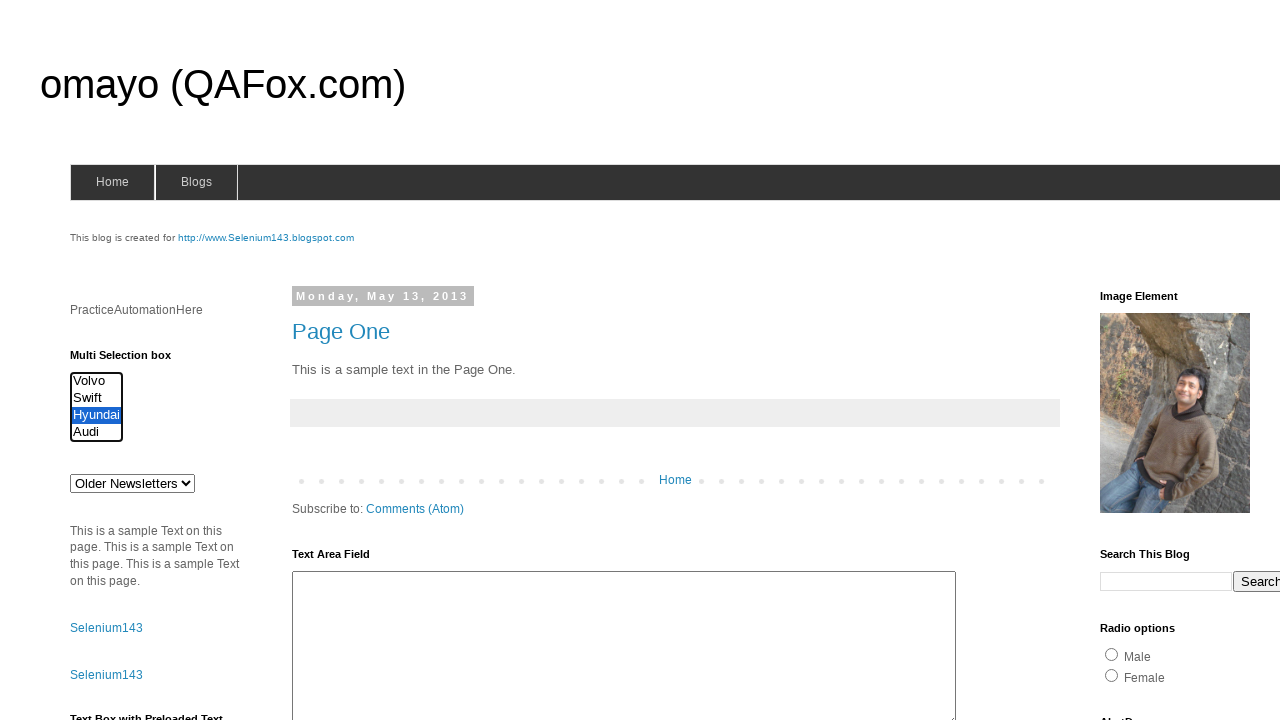

Verified Hyundai option is selected
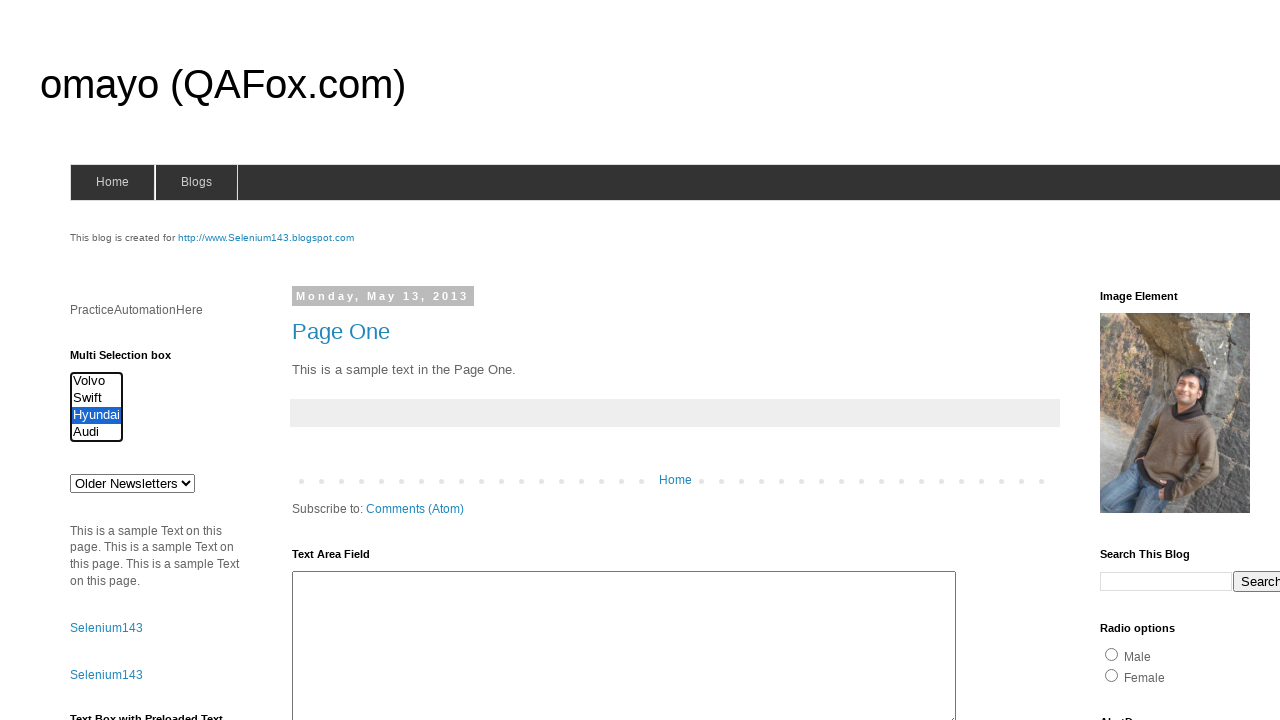

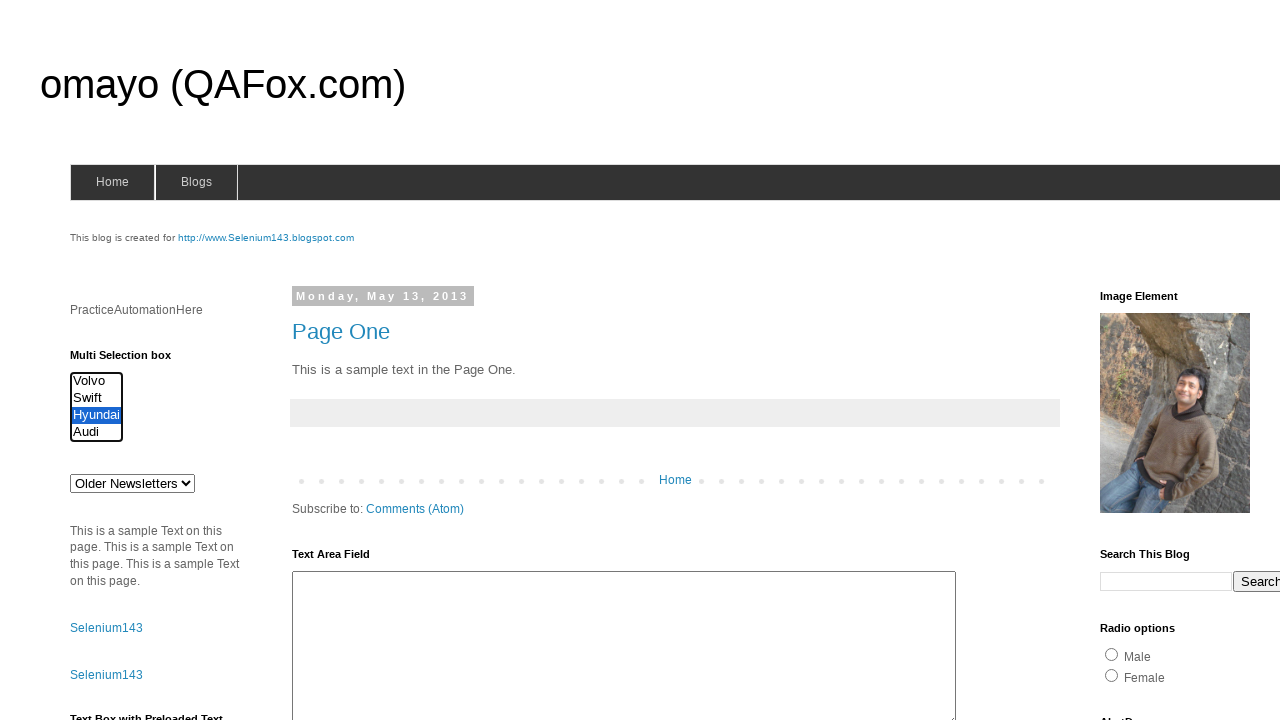